Navigates to an Angular demo application and clicks on the library navigation button

Starting URL: https://rahulshettyacademy.com/angularAppdemo/

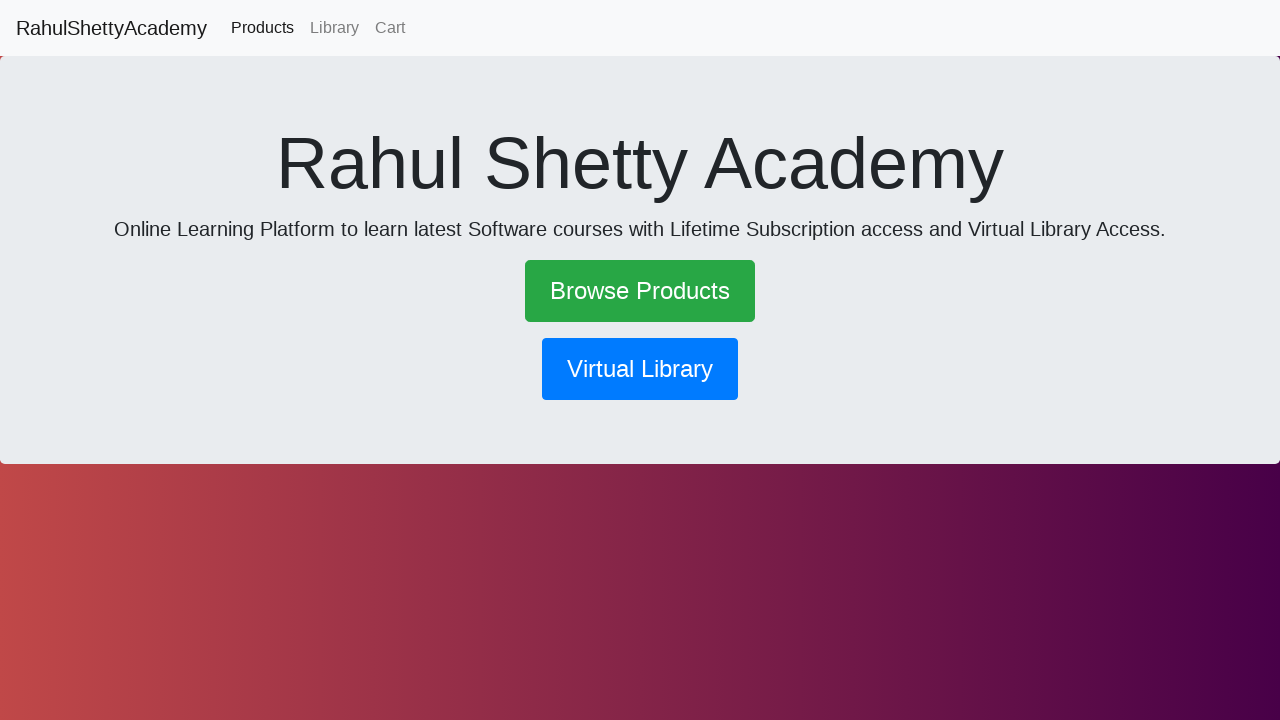

Navigated to Angular demo application at https://rahulshettyacademy.com/angularAppdemo/
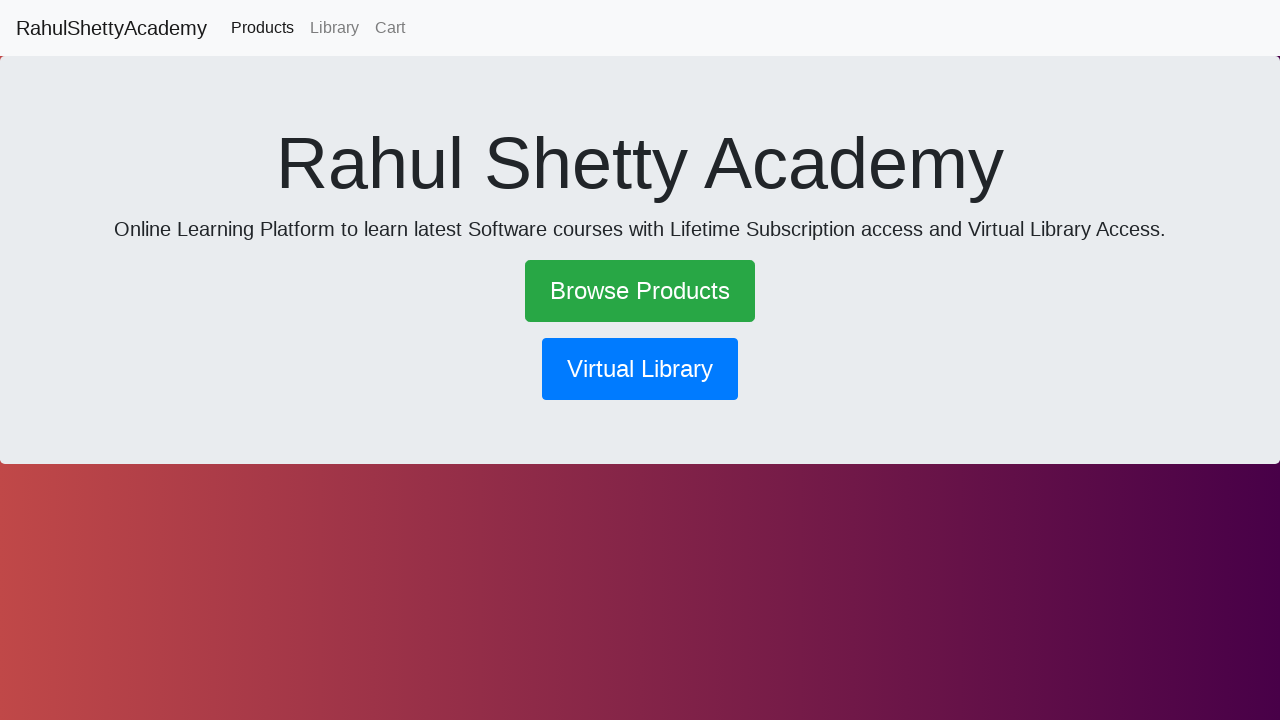

Clicked on the library navigation button at (640, 369) on xpath=//button[@routerlink='/library']
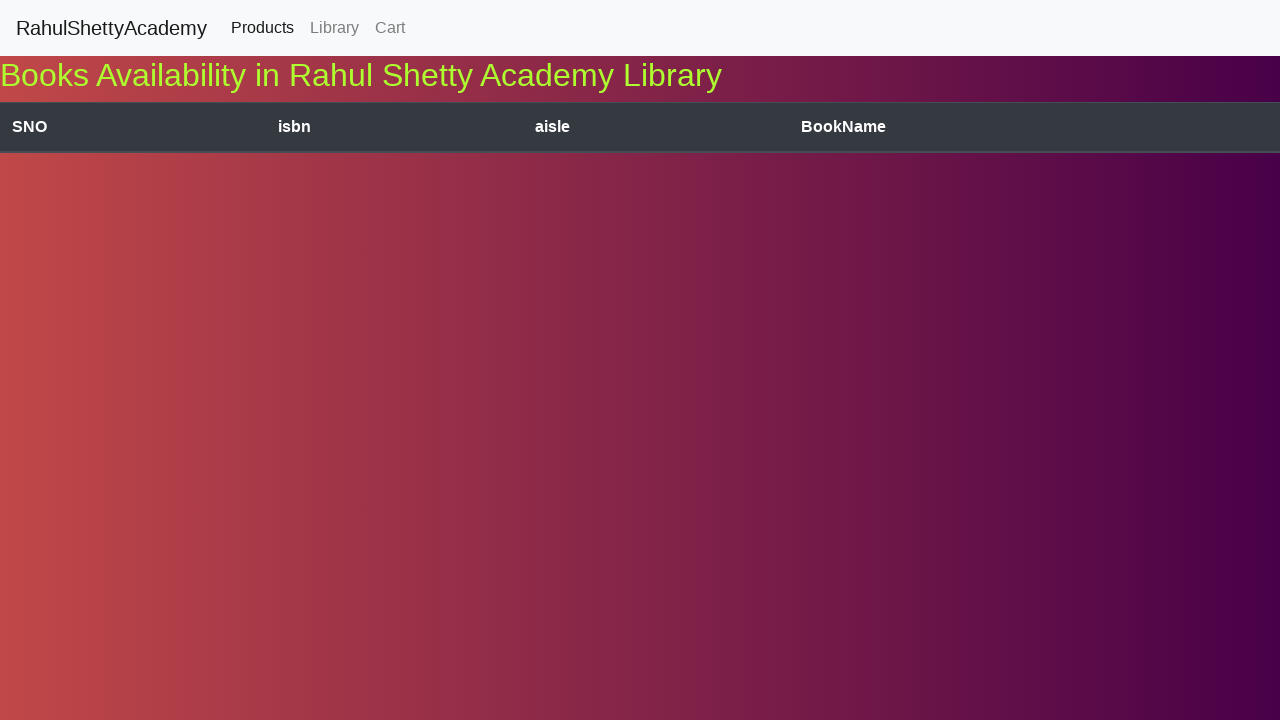

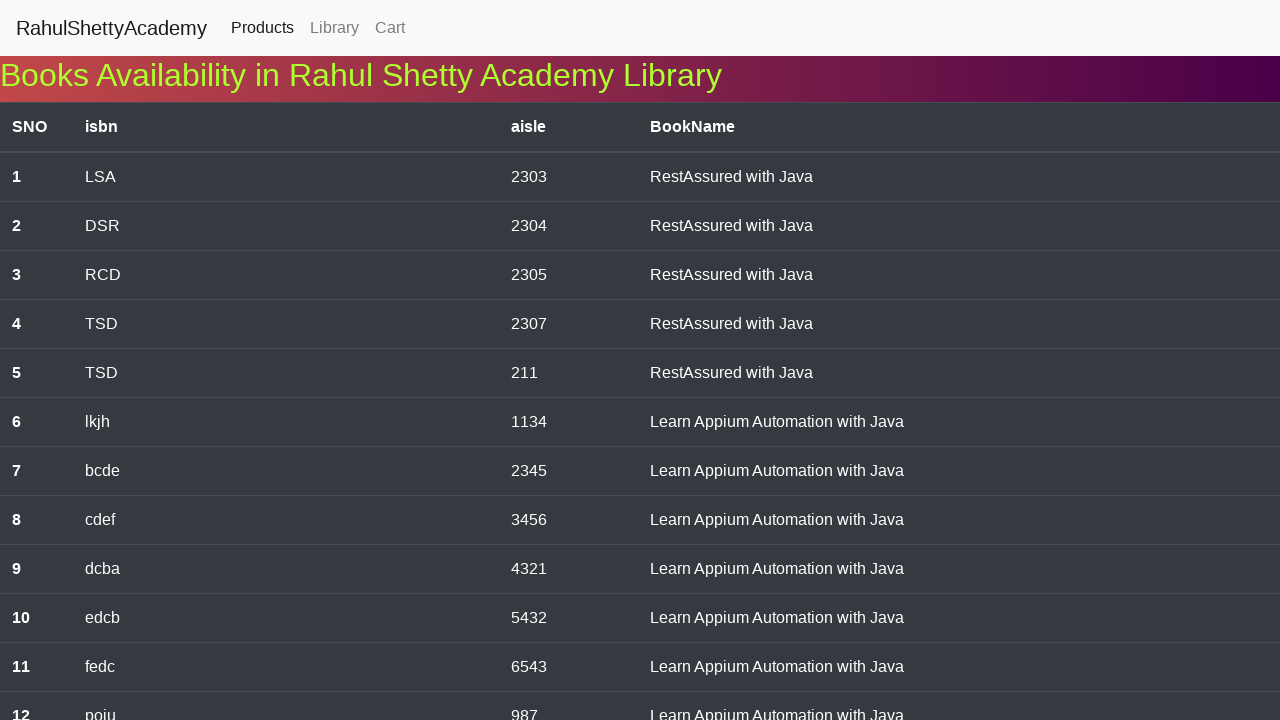